Tests opening new tabs functionality by clicking the open tab button multiple times

Starting URL: https://rahulshettyacademy.com/AutomationPractice/

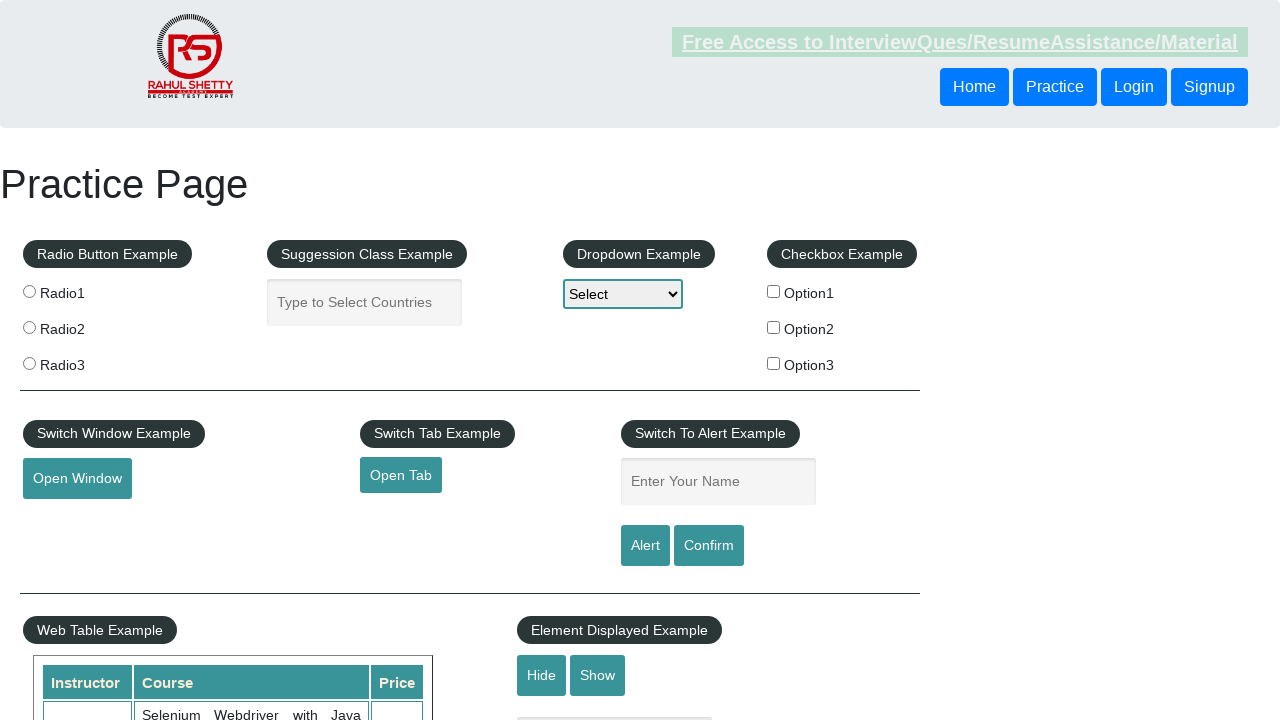

Clicked open tab button at (401, 475) on #opentab
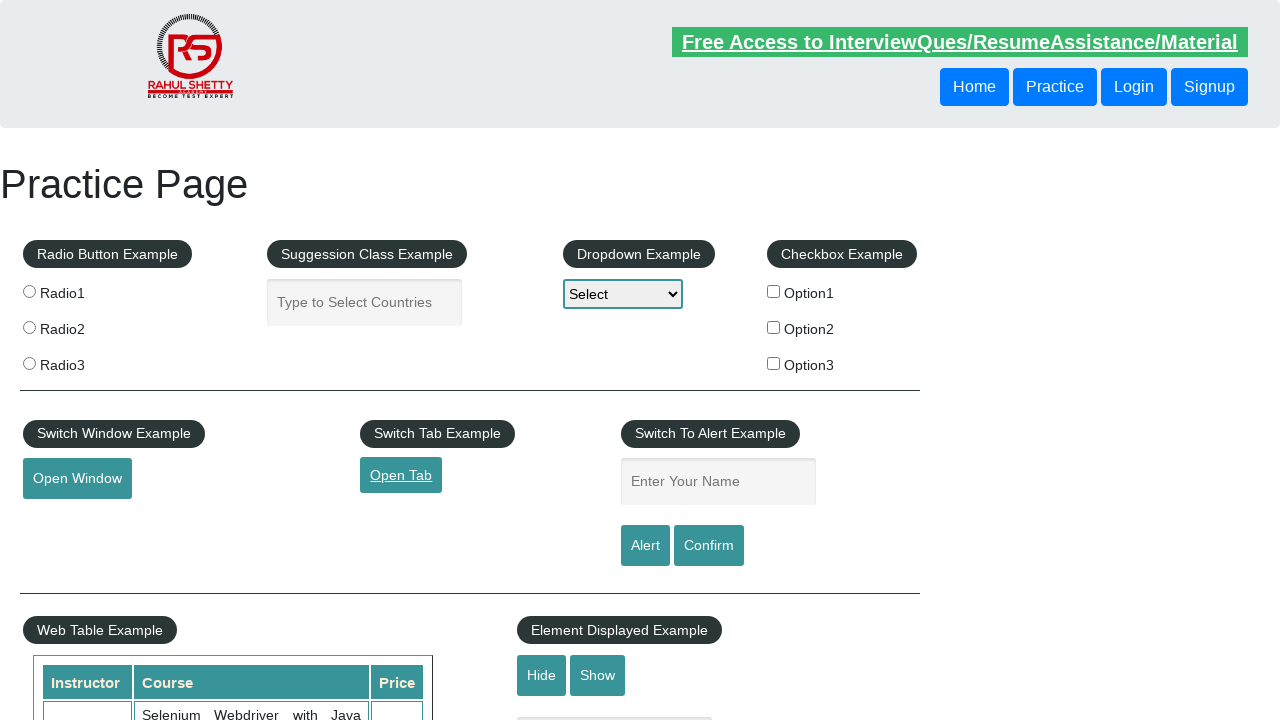

New tab opened
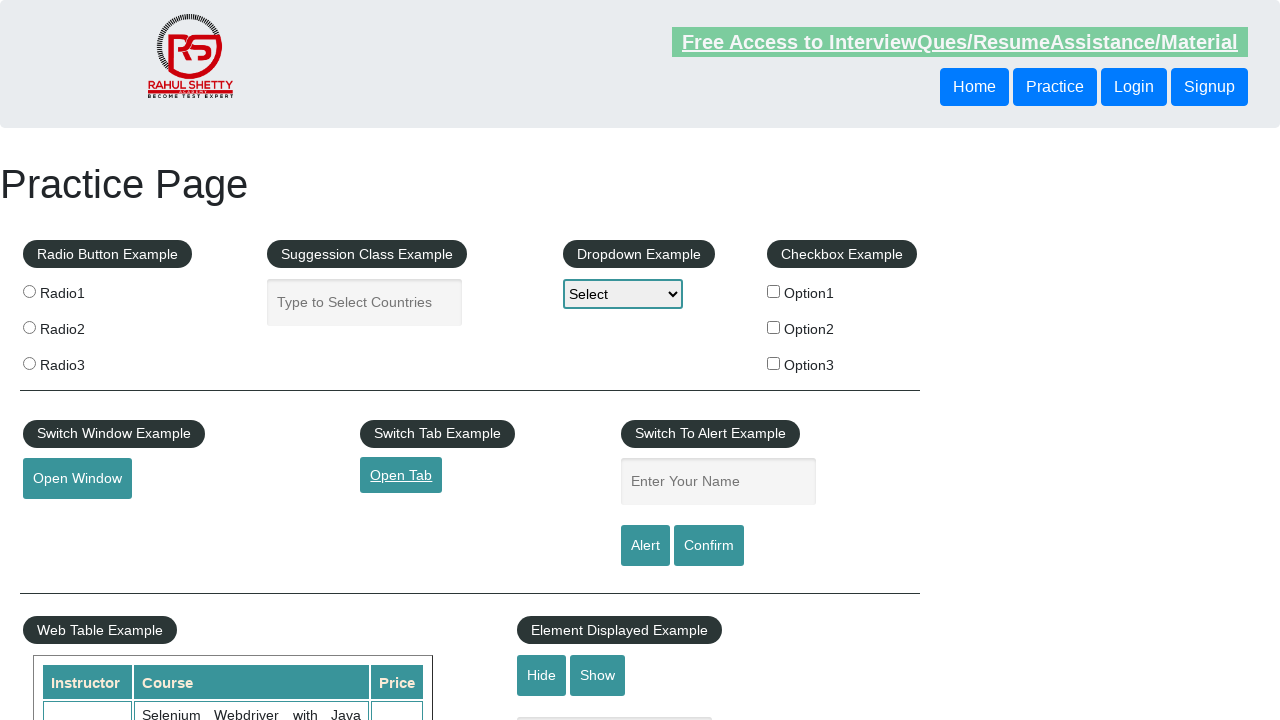

Closed new tab
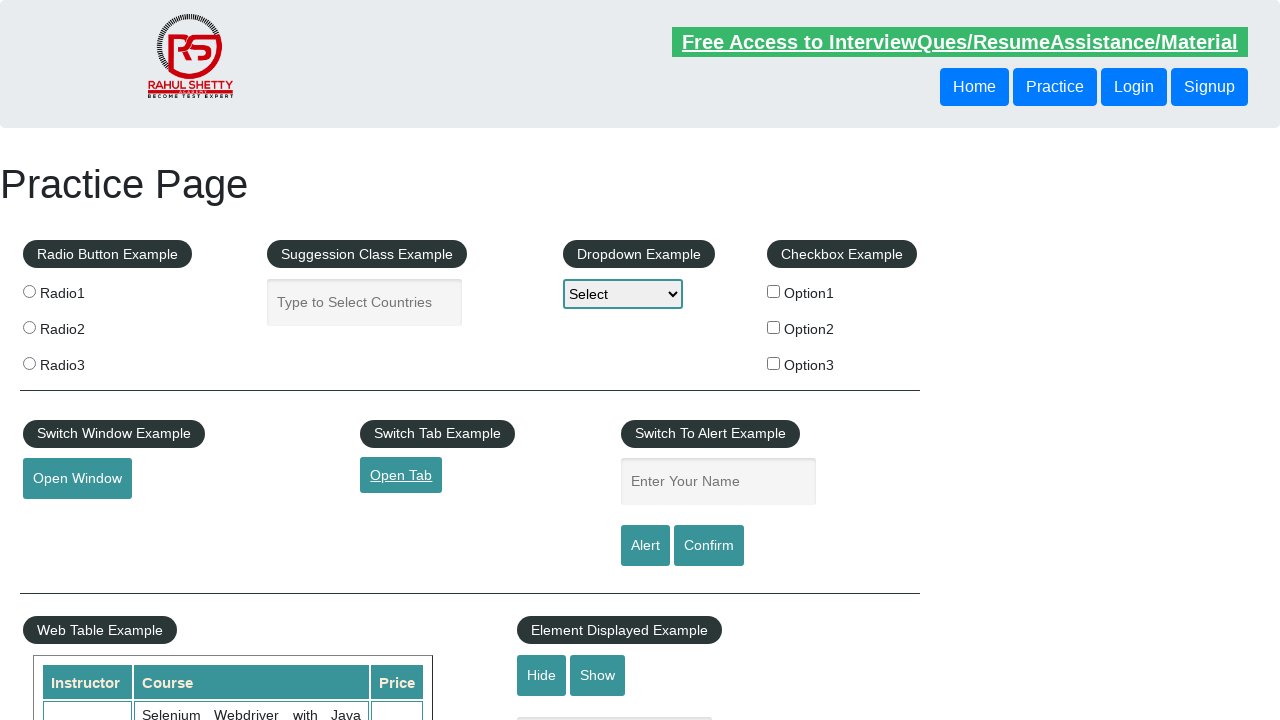

Clicked open tab button at (401, 475) on #opentab
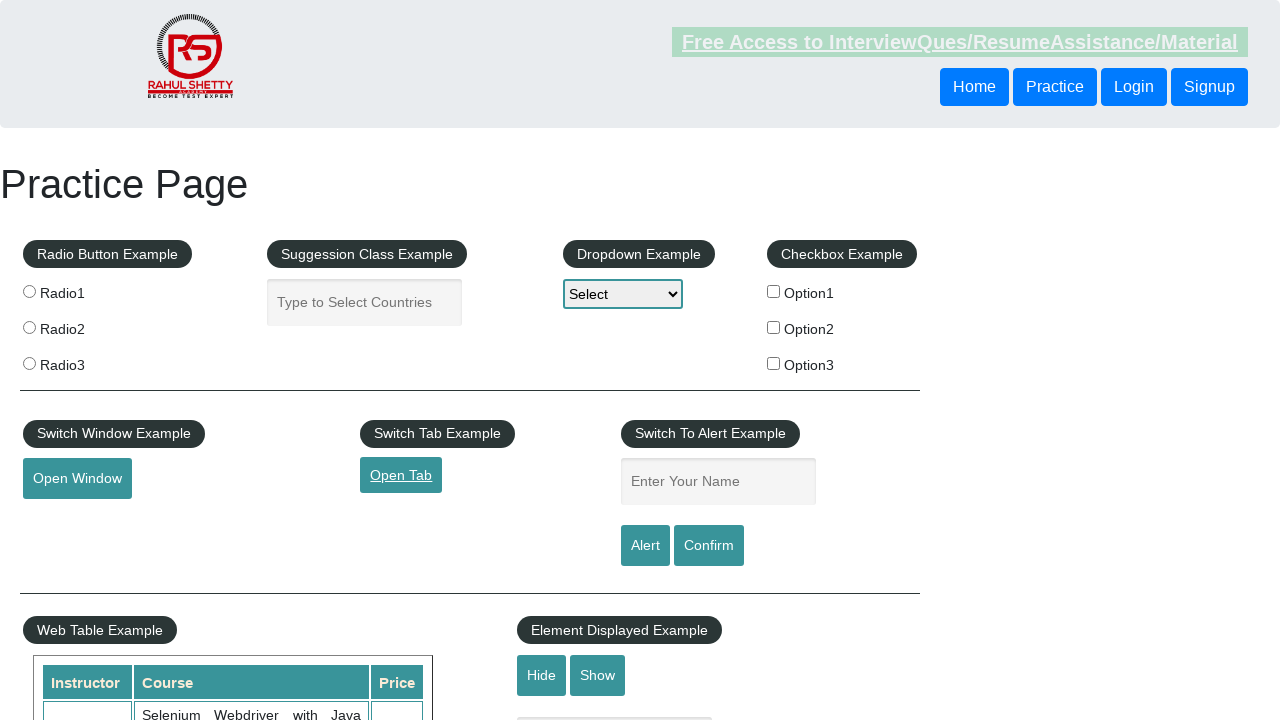

New tab opened
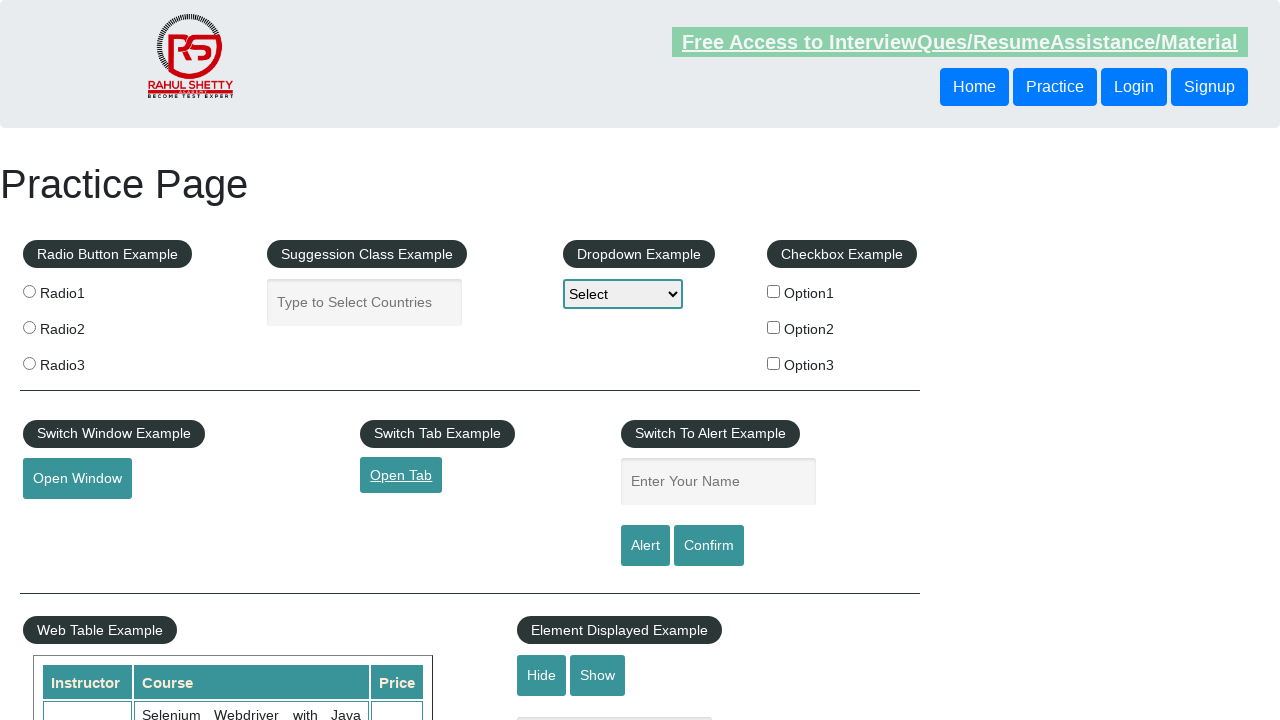

Closed new tab
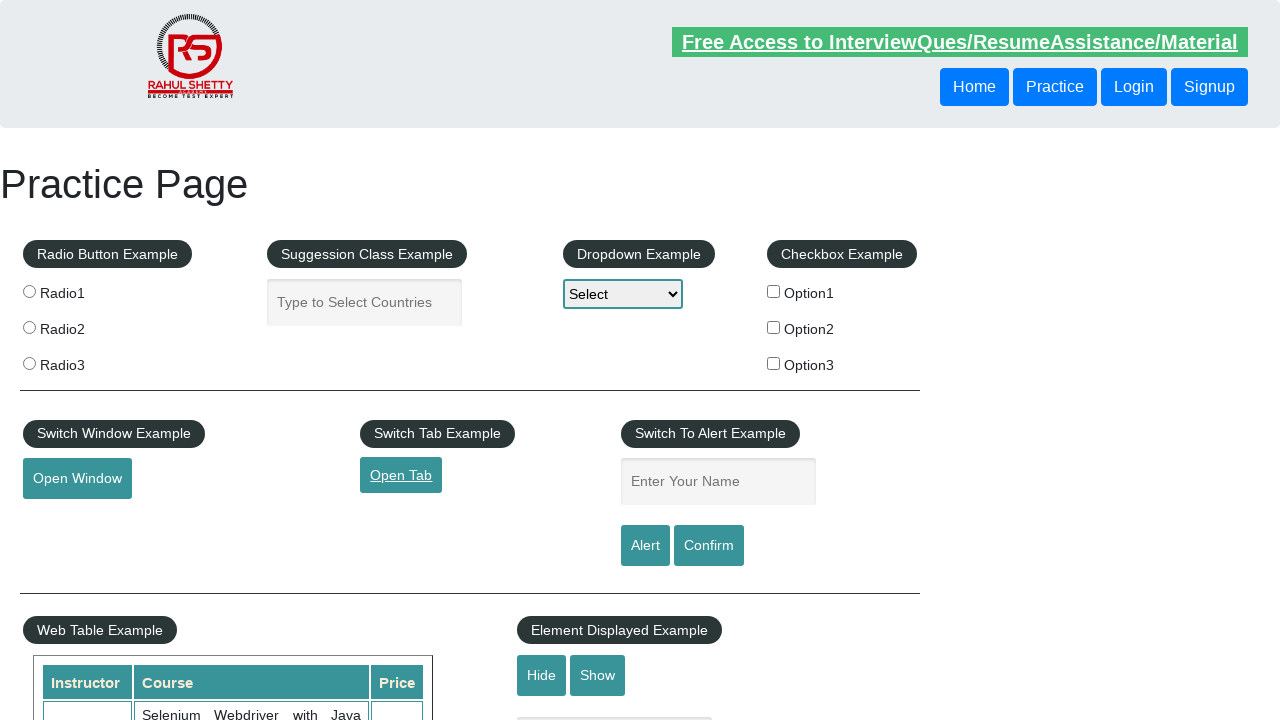

Clicked open tab button at (401, 475) on #opentab
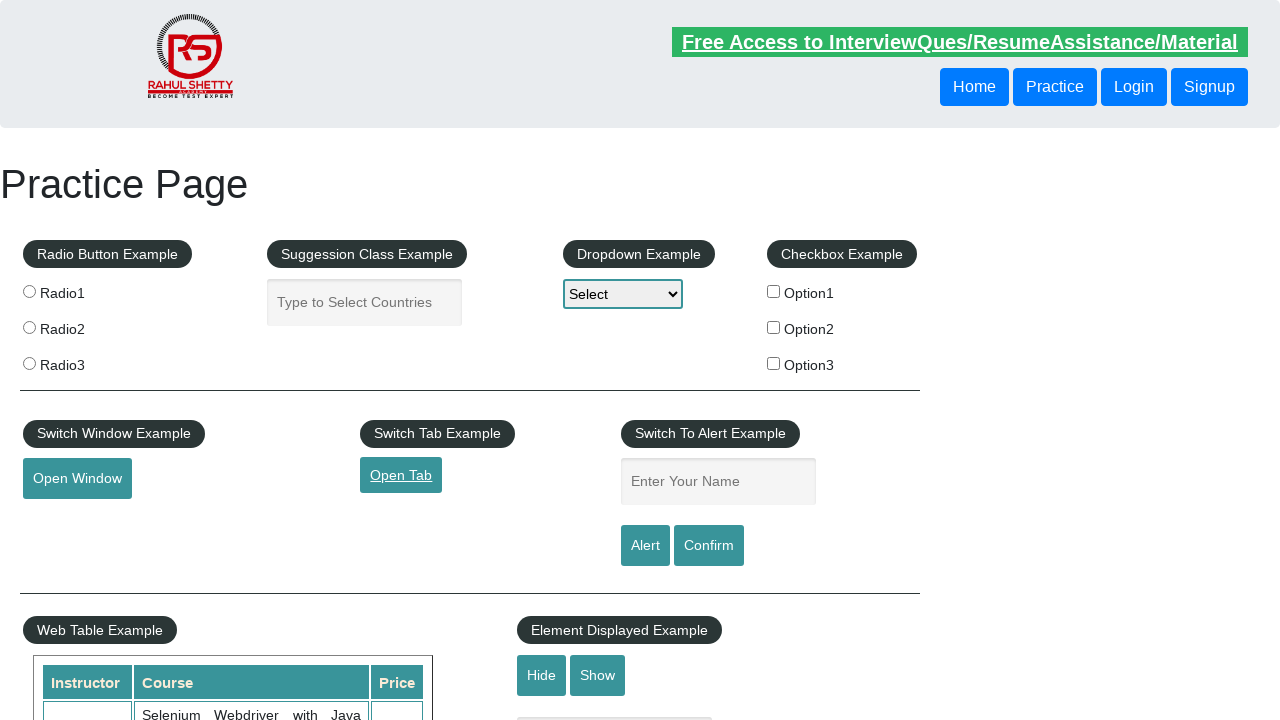

New tab opened
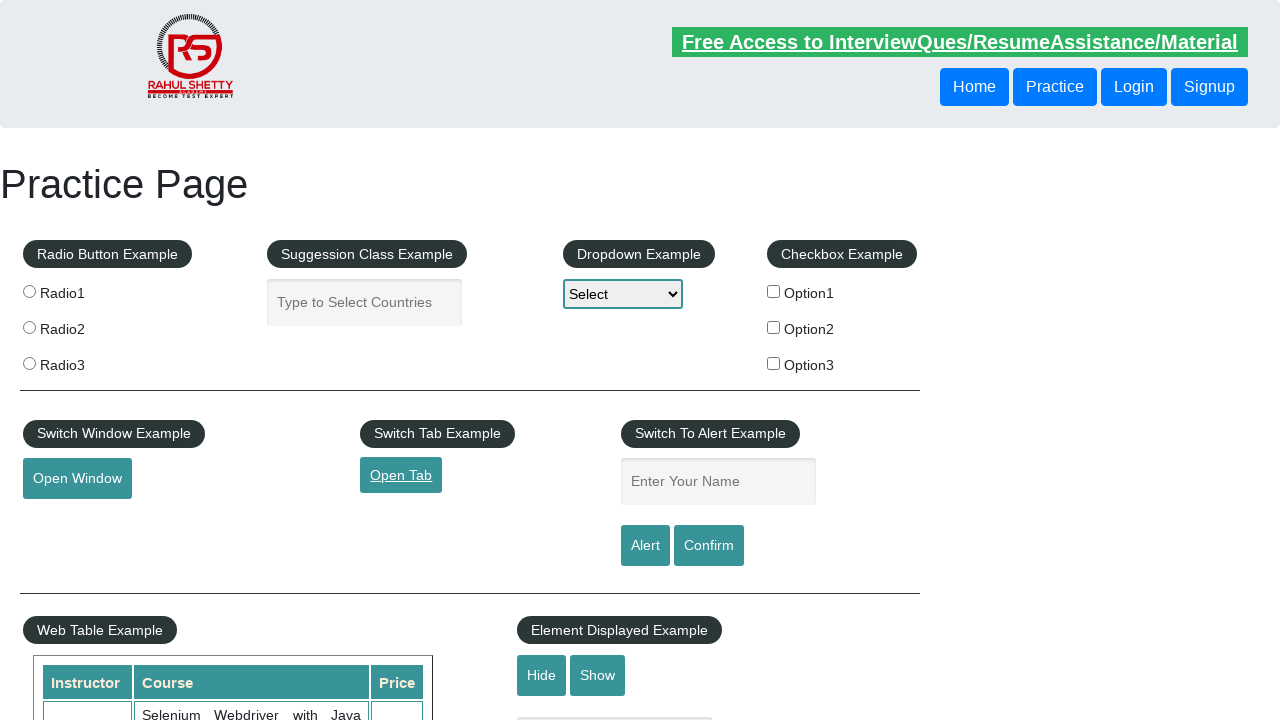

Closed new tab
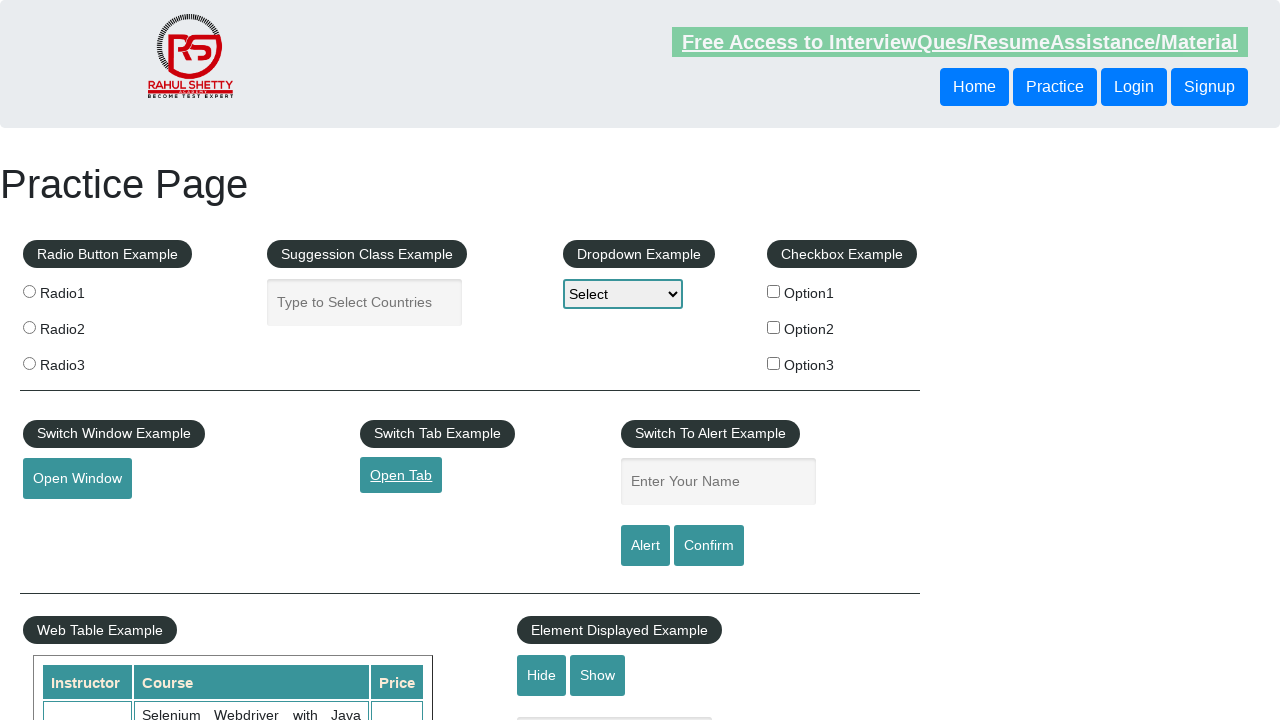

Clicked open tab button at (401, 475) on #opentab
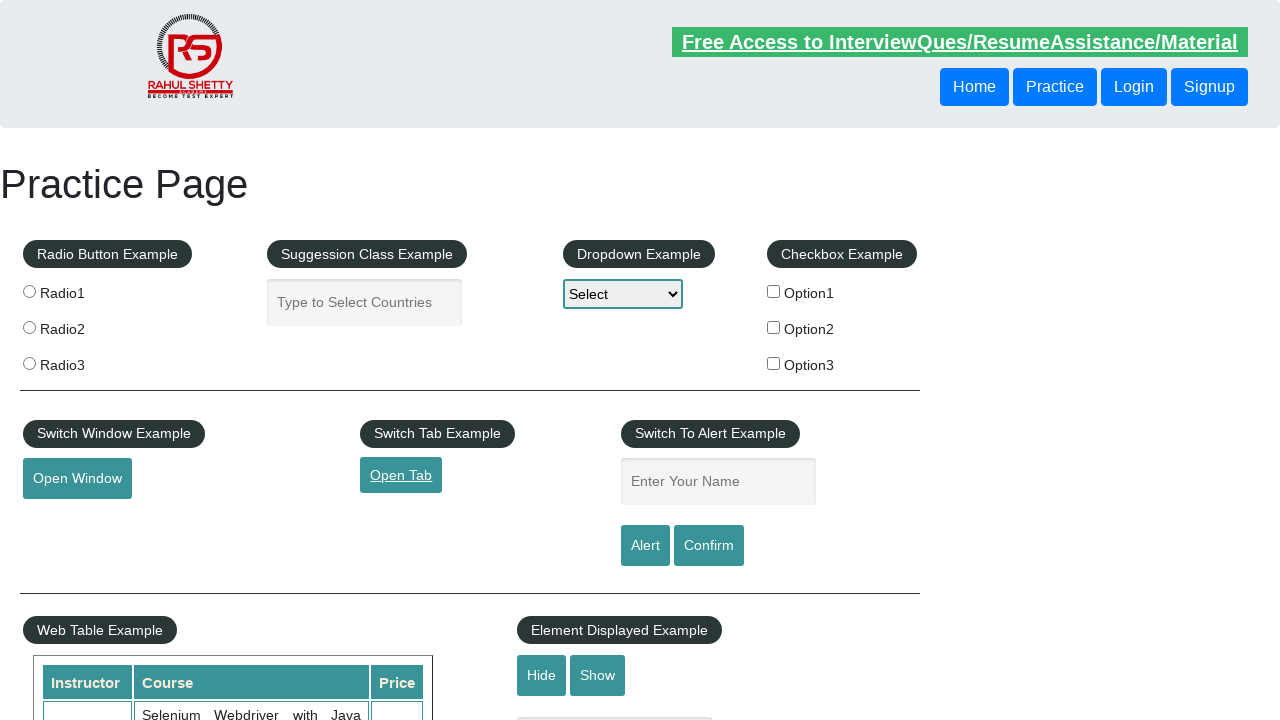

New tab opened
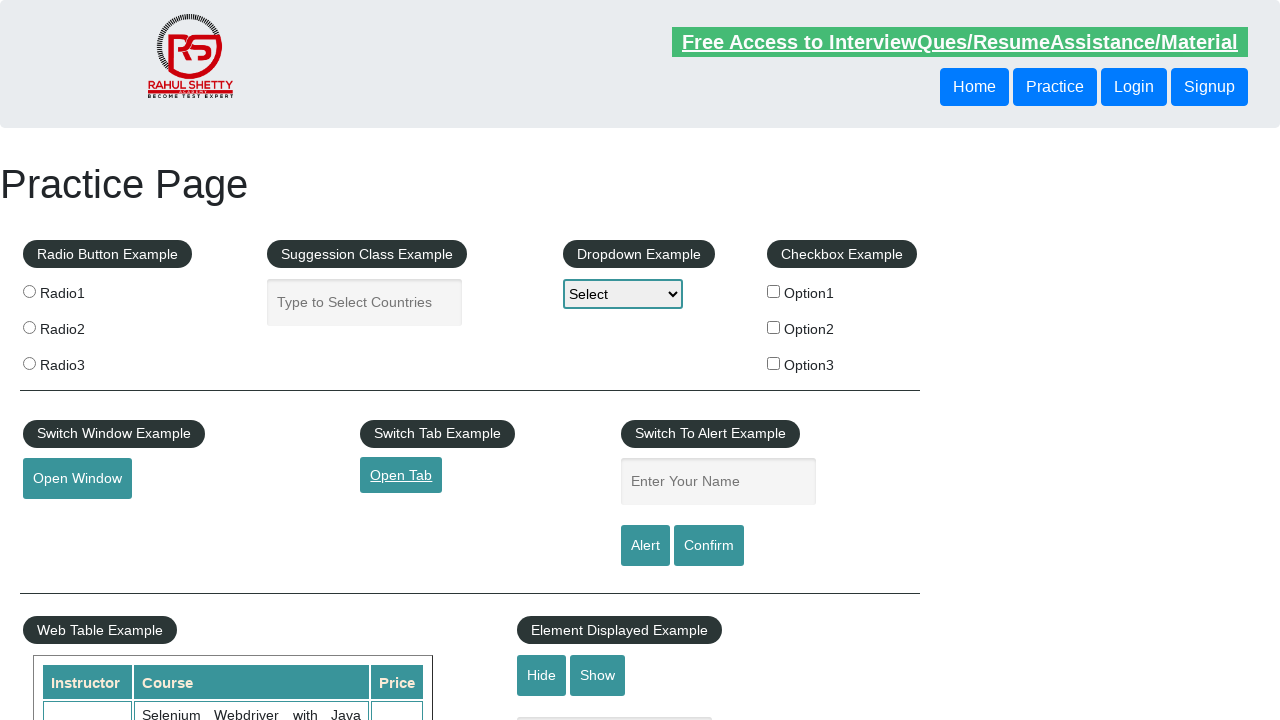

Closed new tab
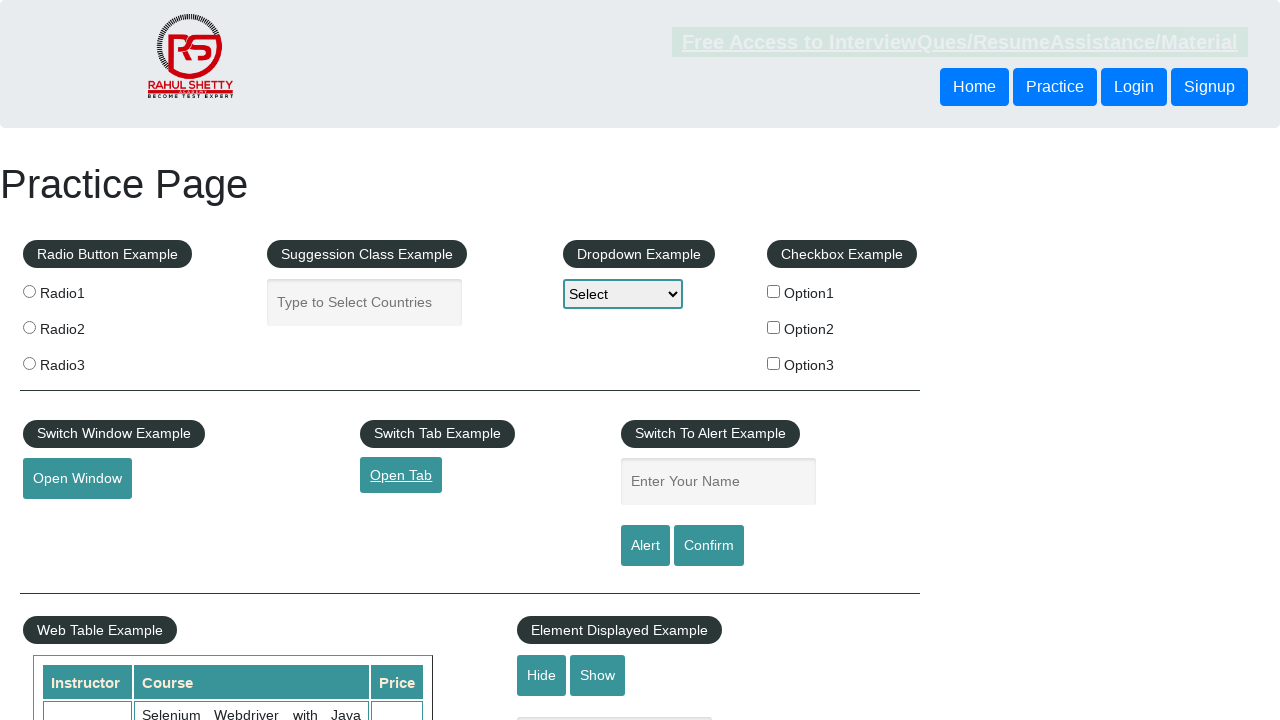

Clicked open tab button at (401, 475) on #opentab
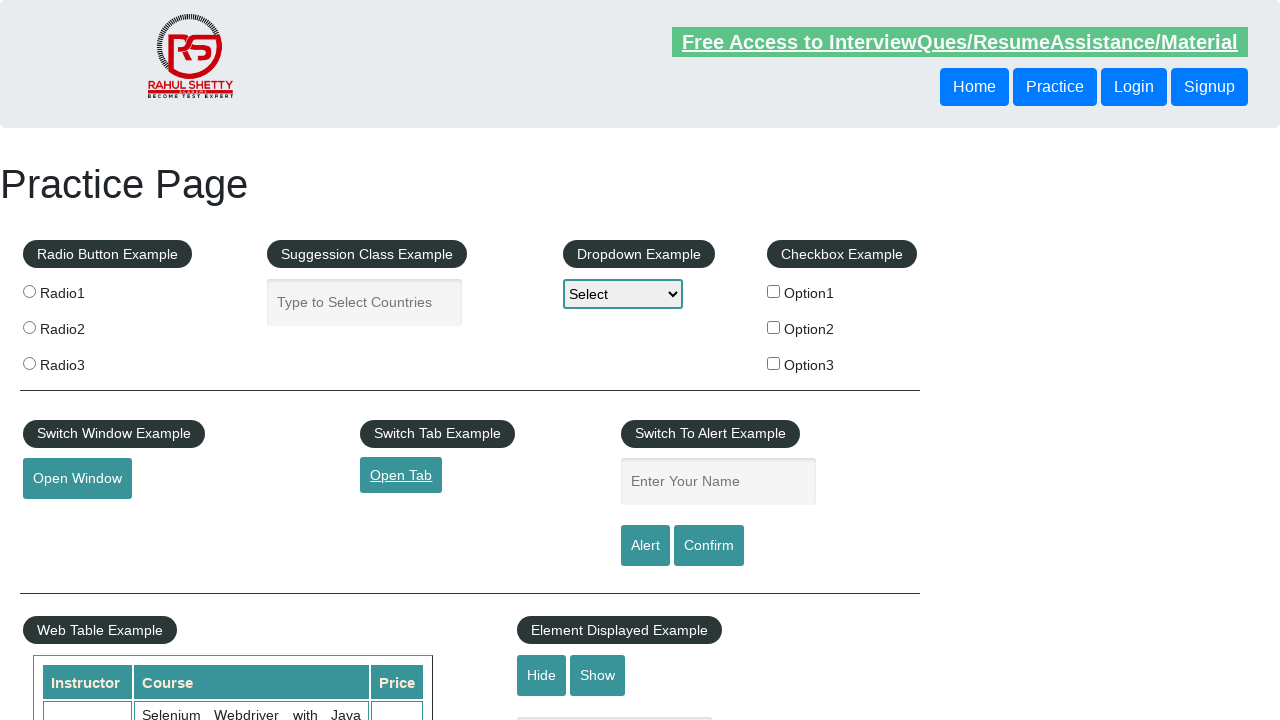

New tab opened
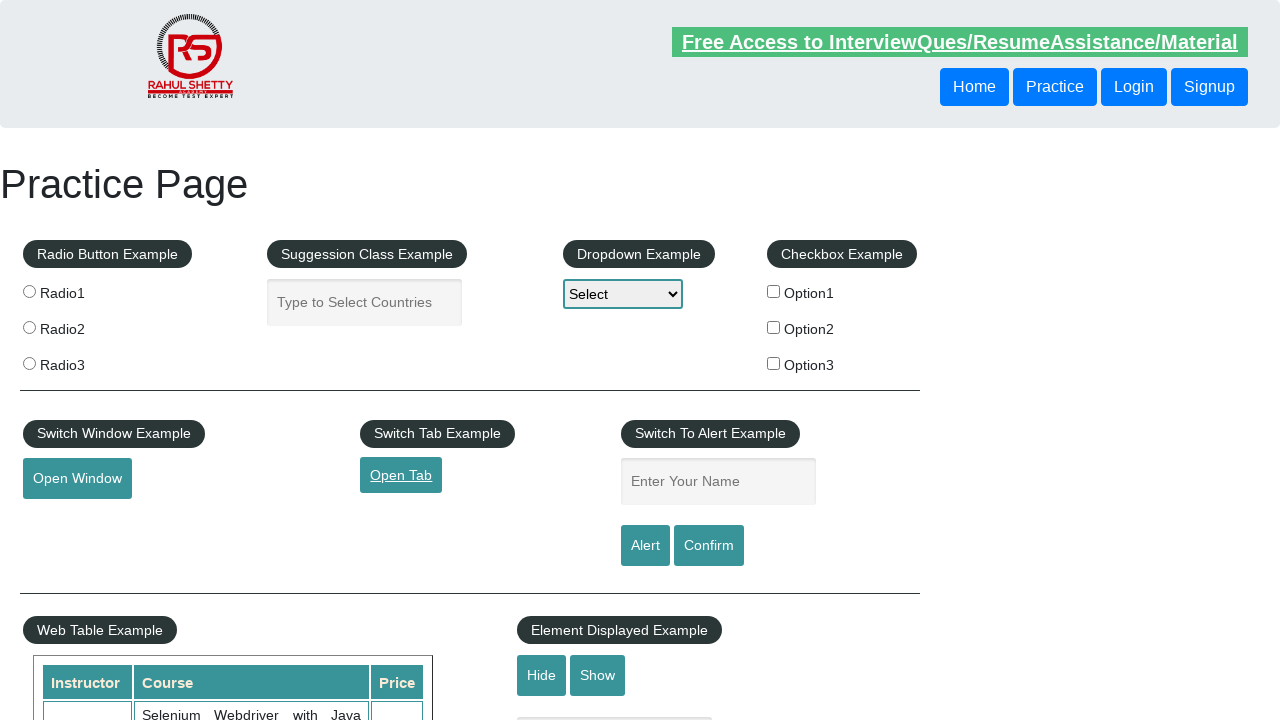

Closed new tab
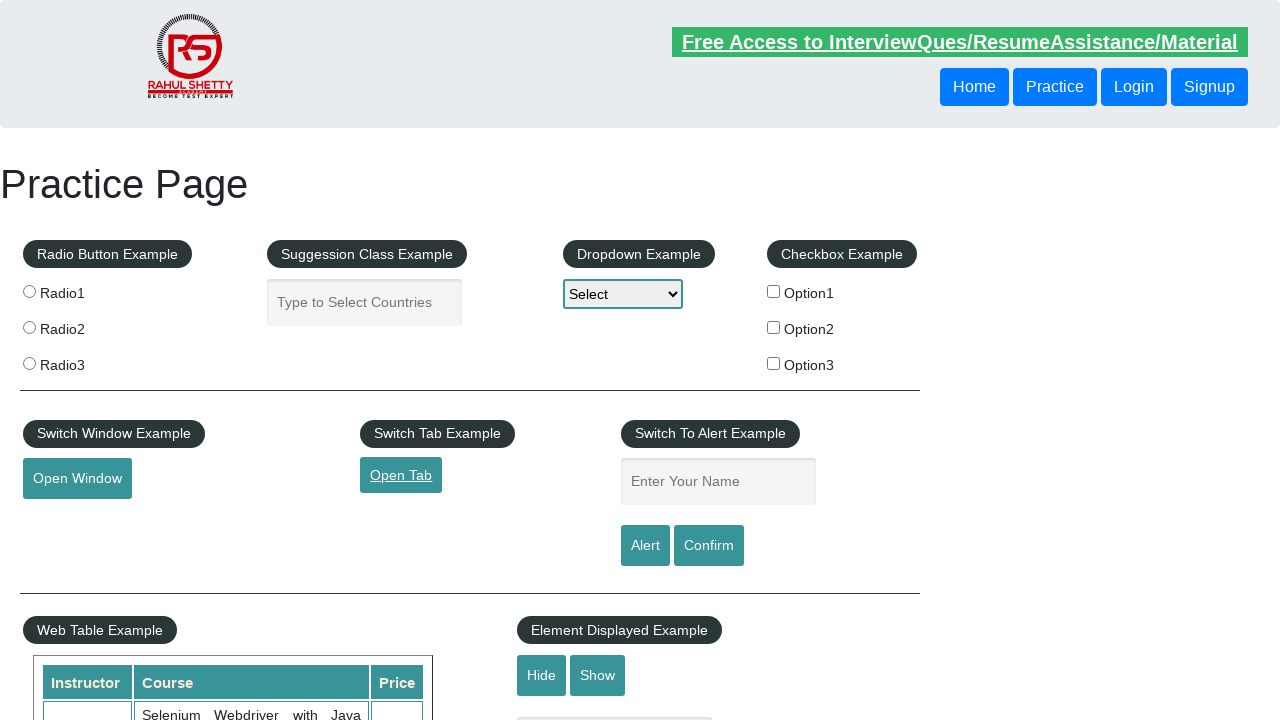

Clicked open tab button at (401, 475) on #opentab
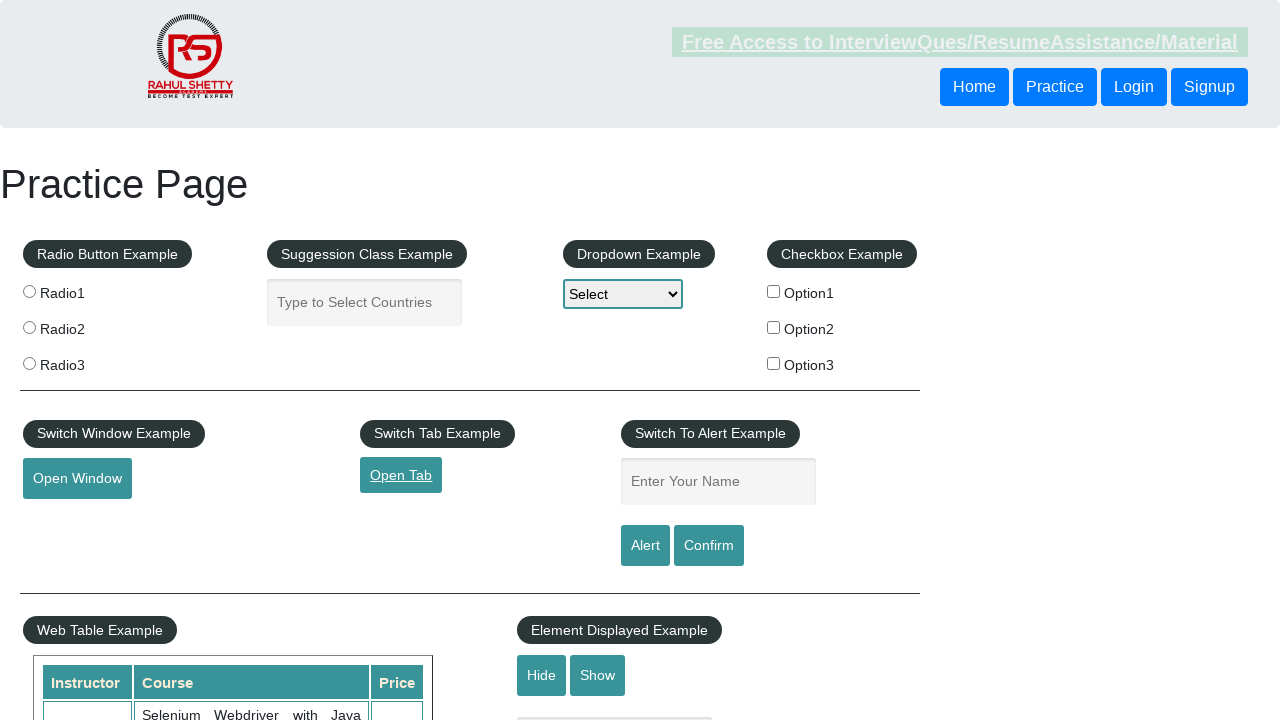

New tab opened
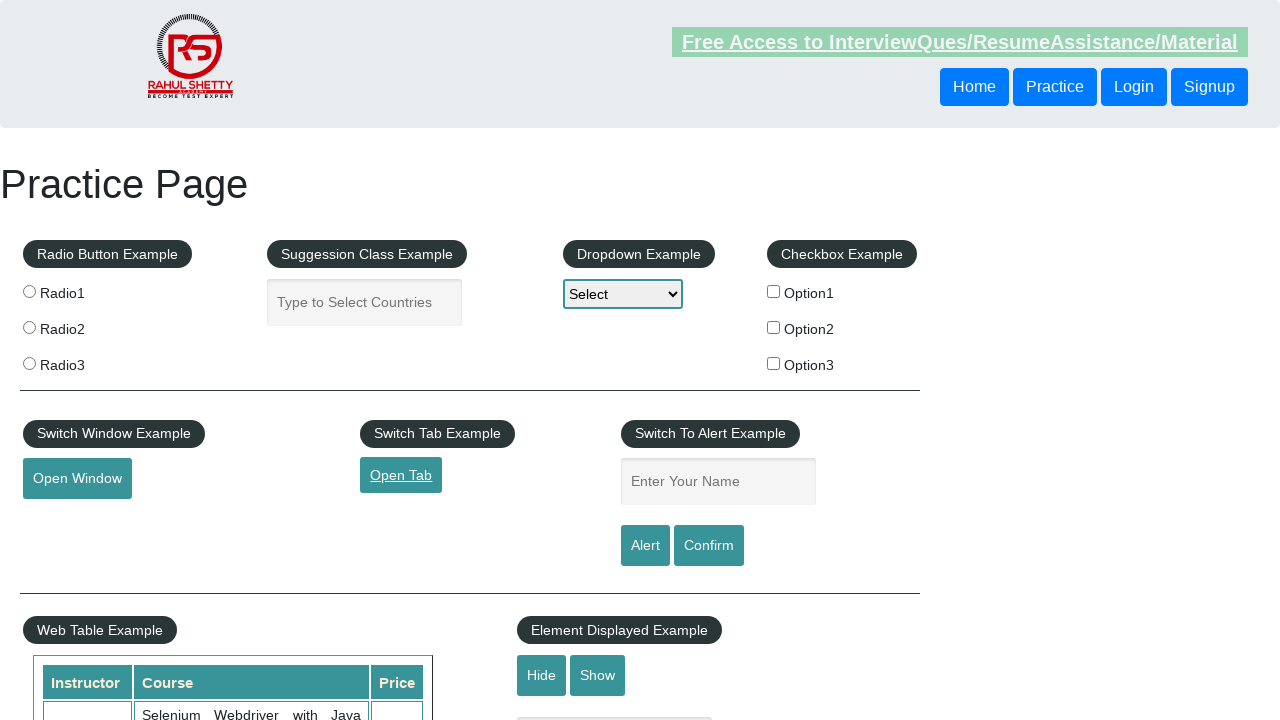

Closed new tab
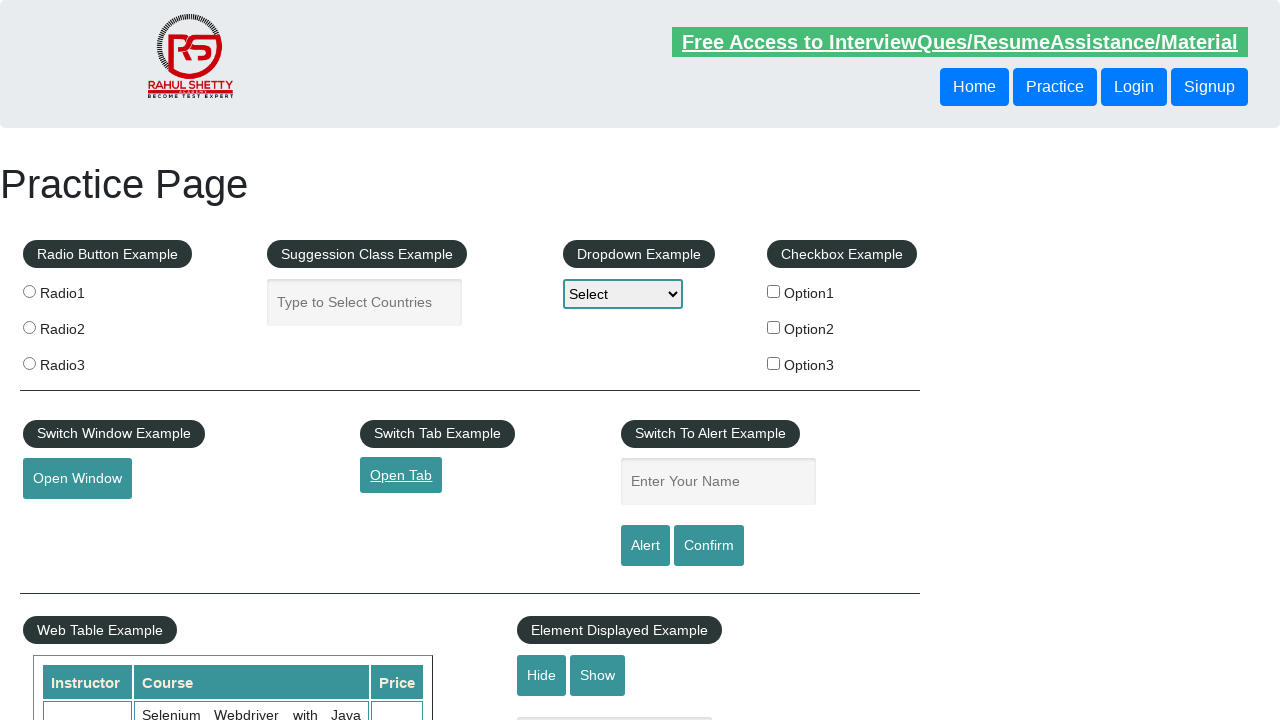

Clicked open tab button at (401, 475) on #opentab
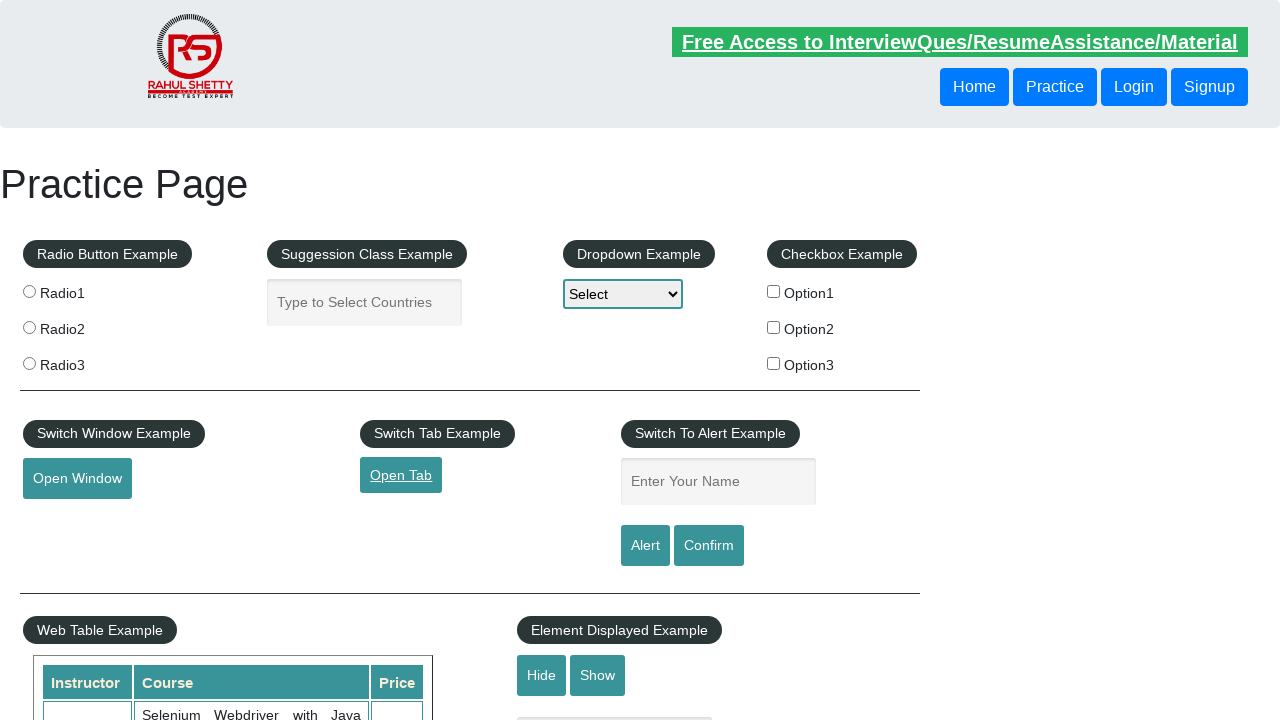

New tab opened
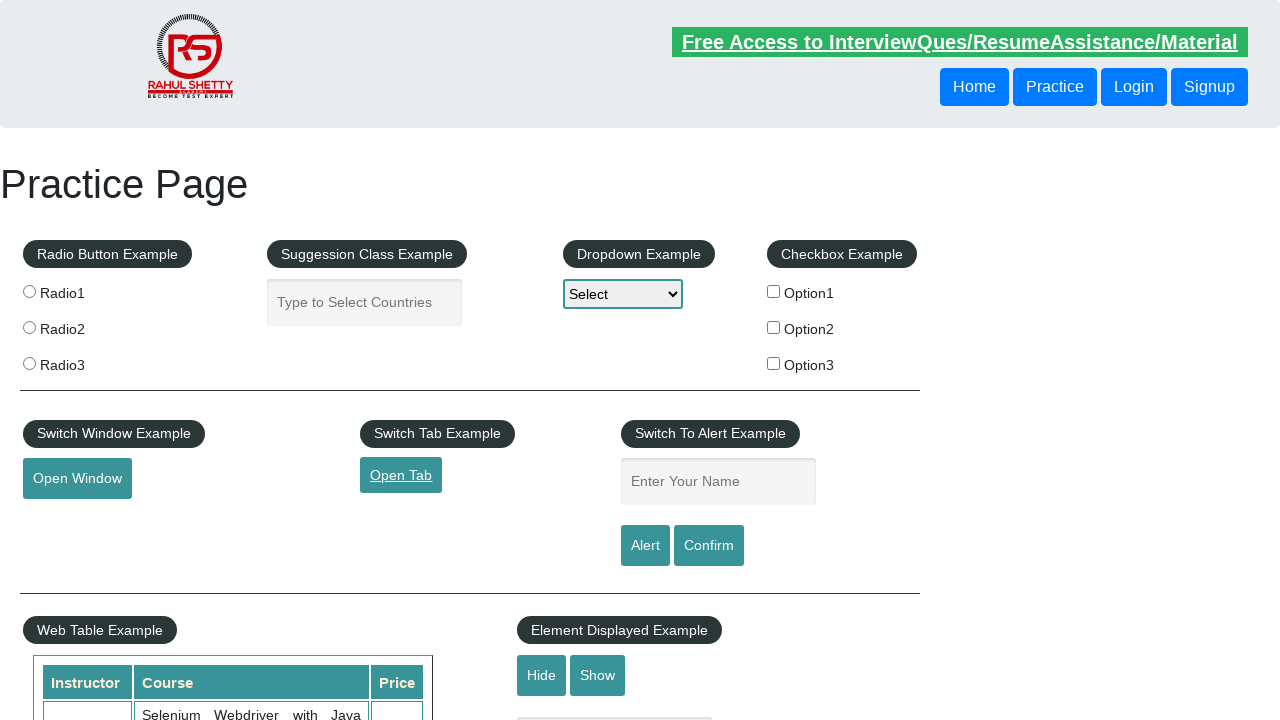

Closed new tab
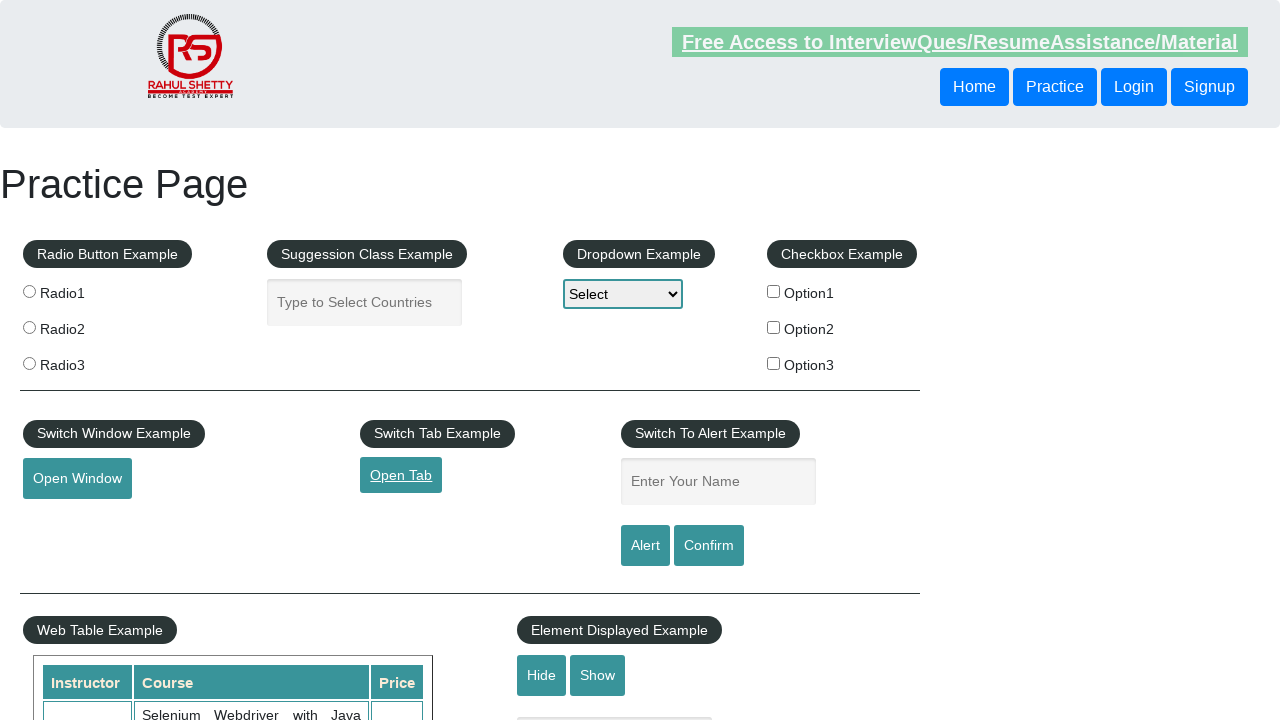

Clicked open tab button at (401, 475) on #opentab
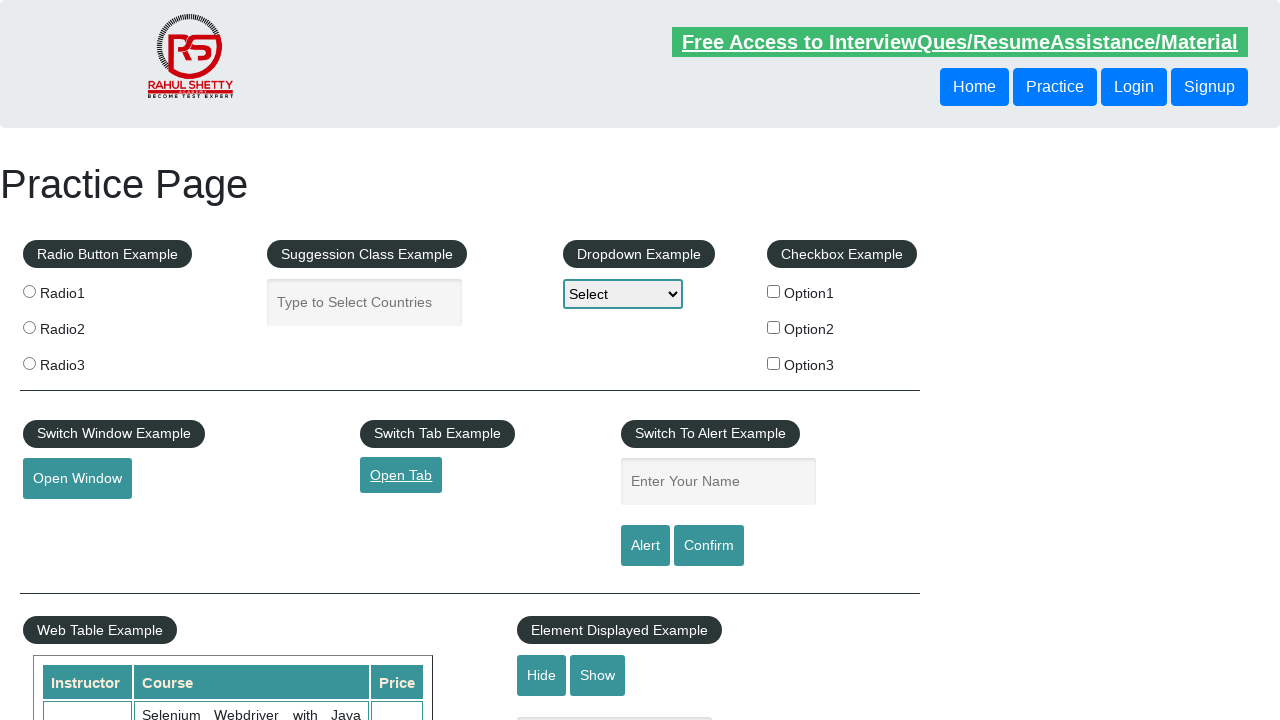

New tab opened
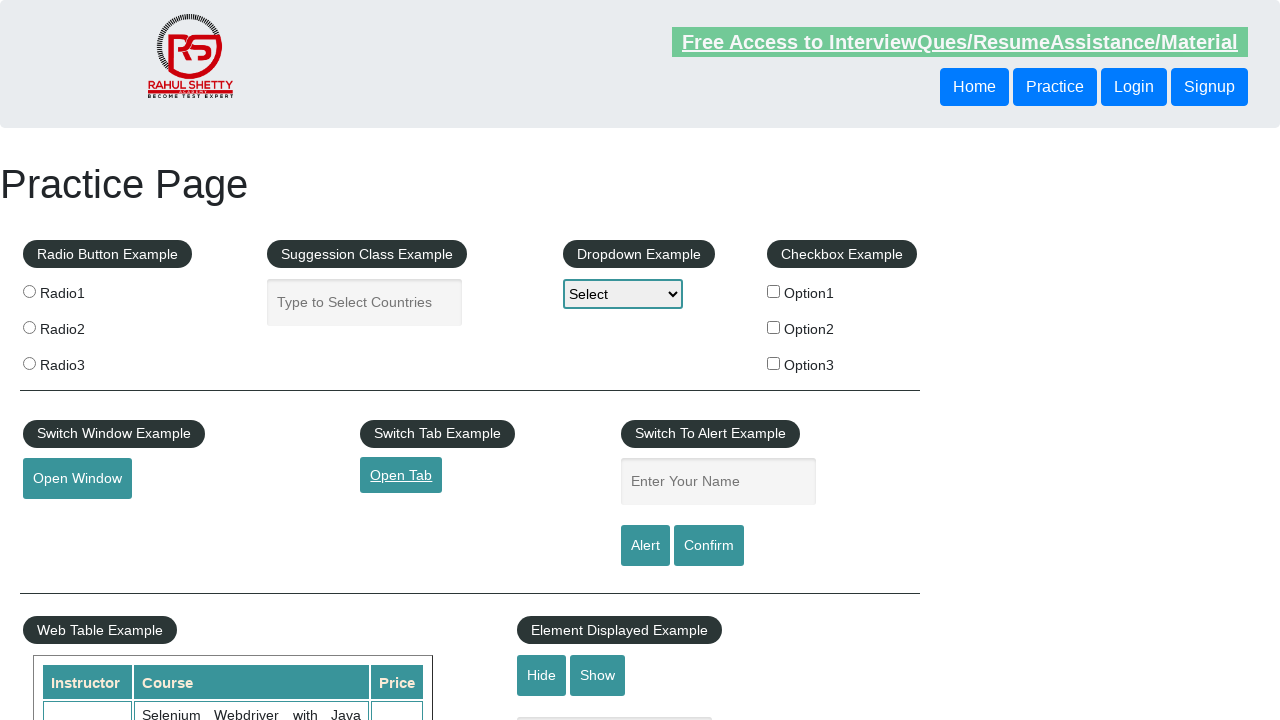

Closed new tab
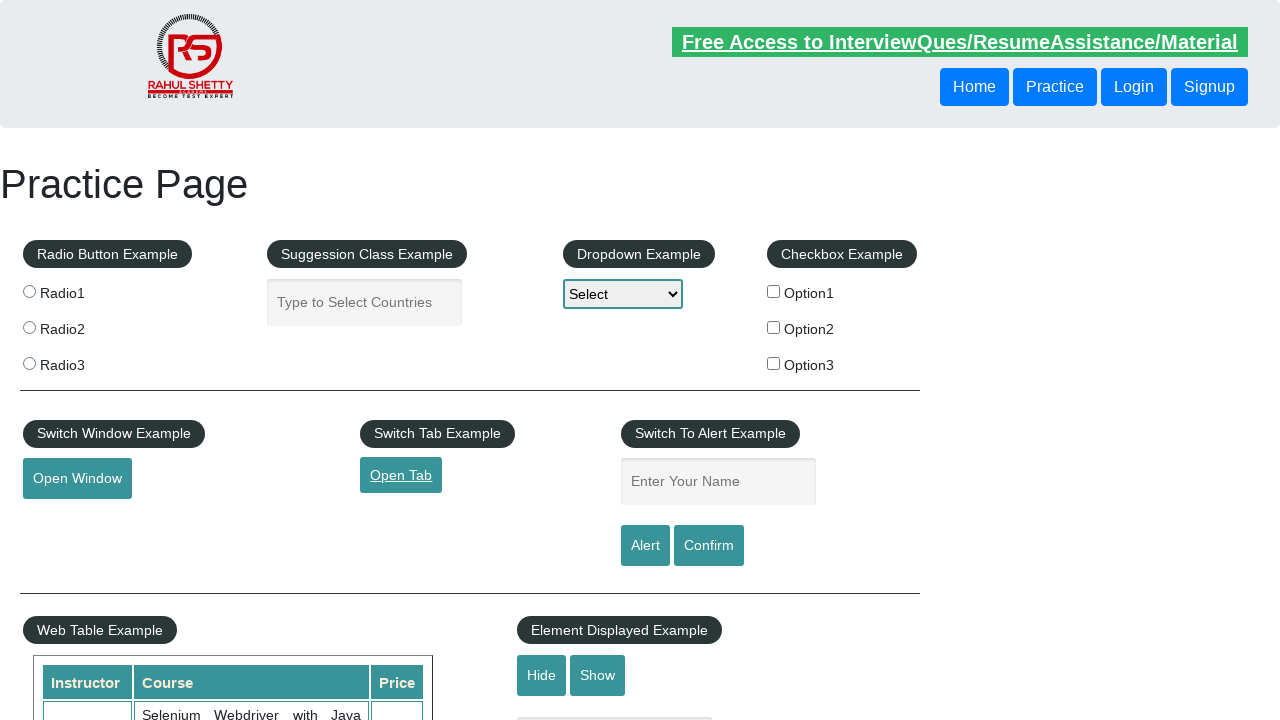

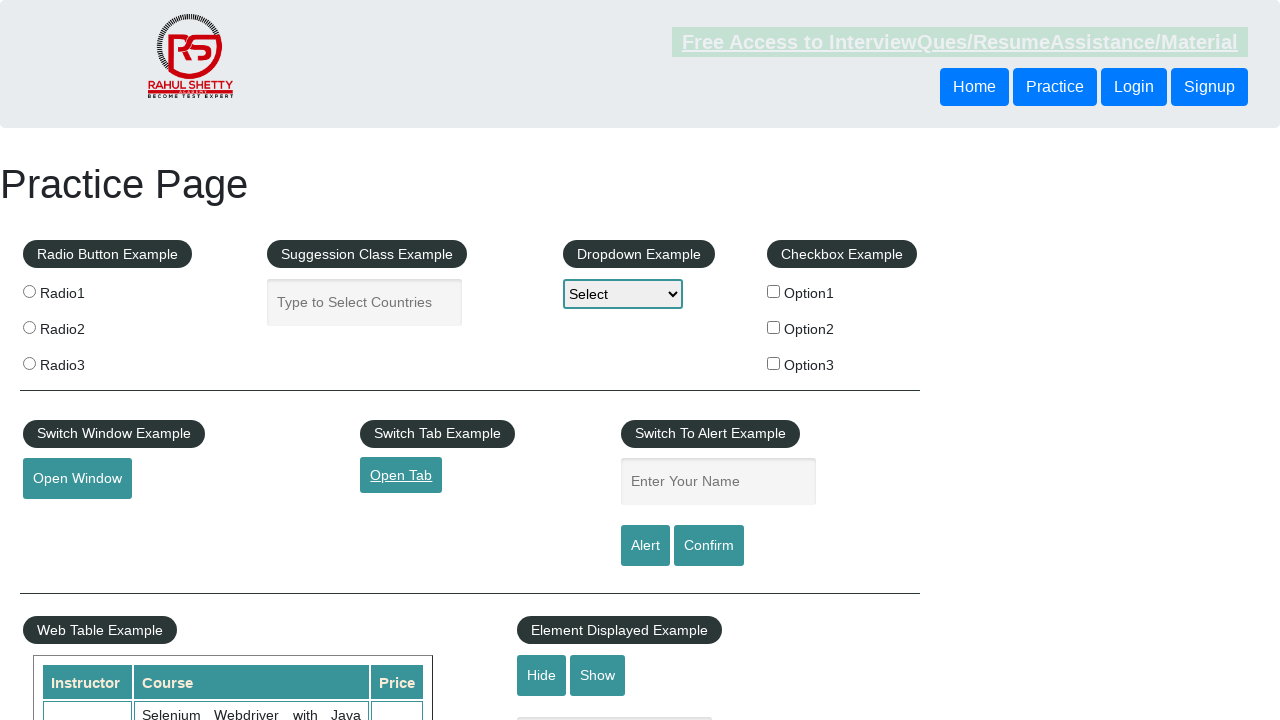